Navigates to a calculator website and retrieves all anchor tag elements on the page to verify they are present

Starting URL: https://www.calculator.net/percent-calculator.html

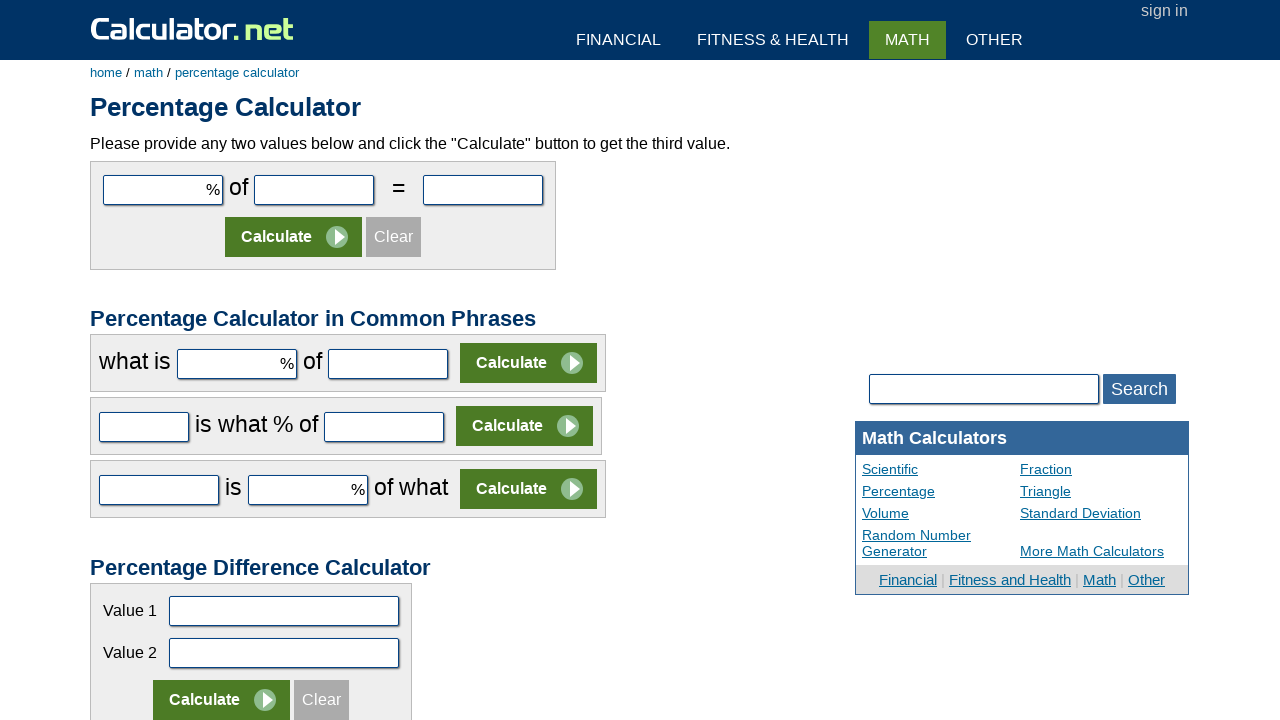

Waited for anchor tags to load on the page
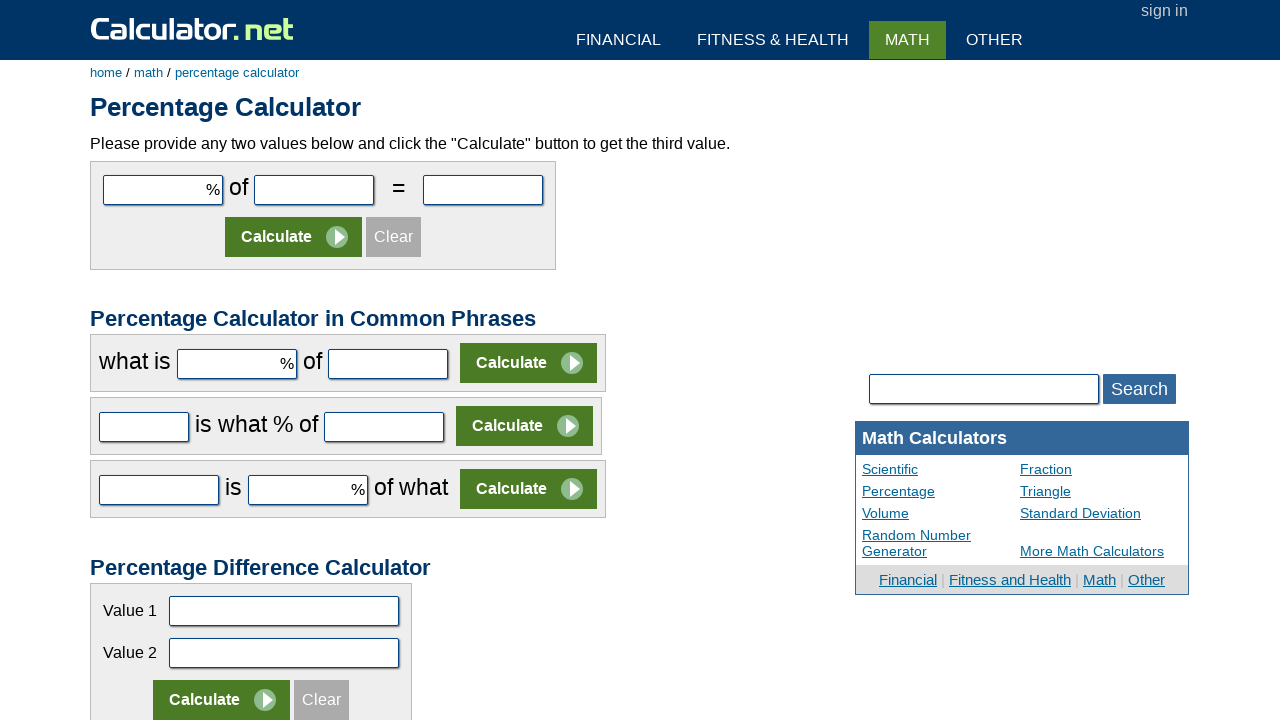

Retrieved all anchor tag elements from the page
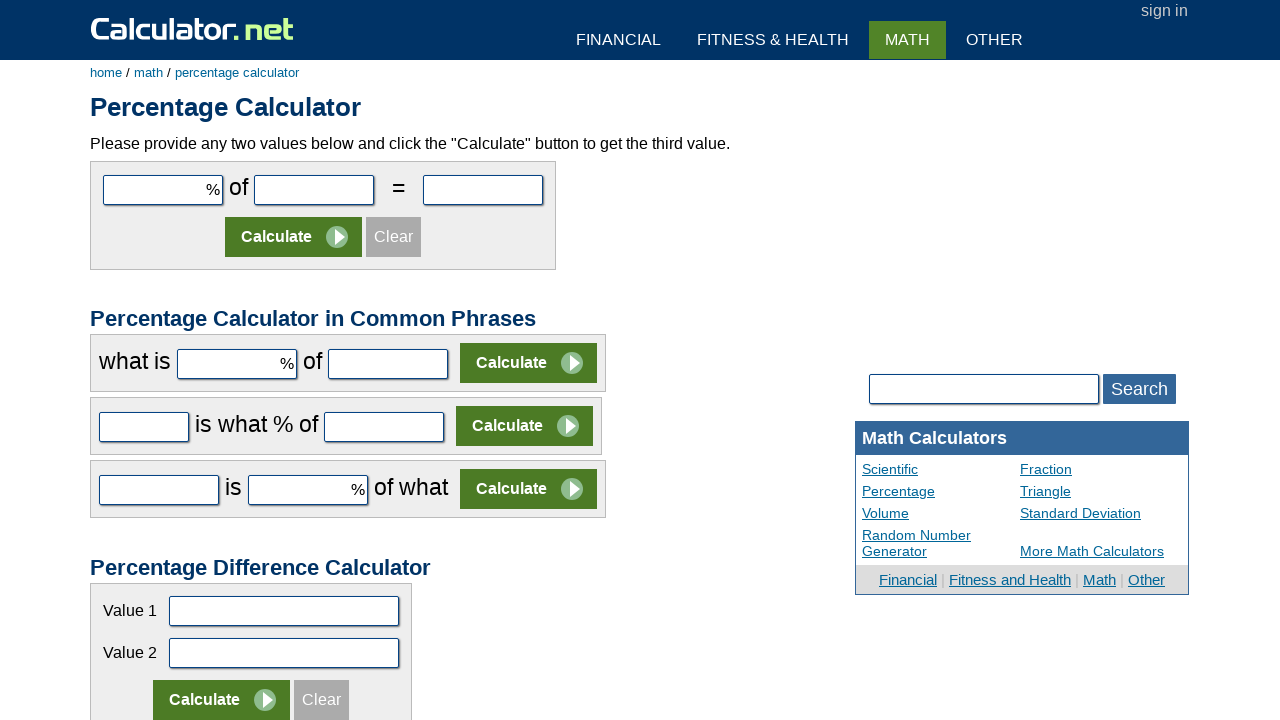

Verified that 30 anchor tags are present on the page
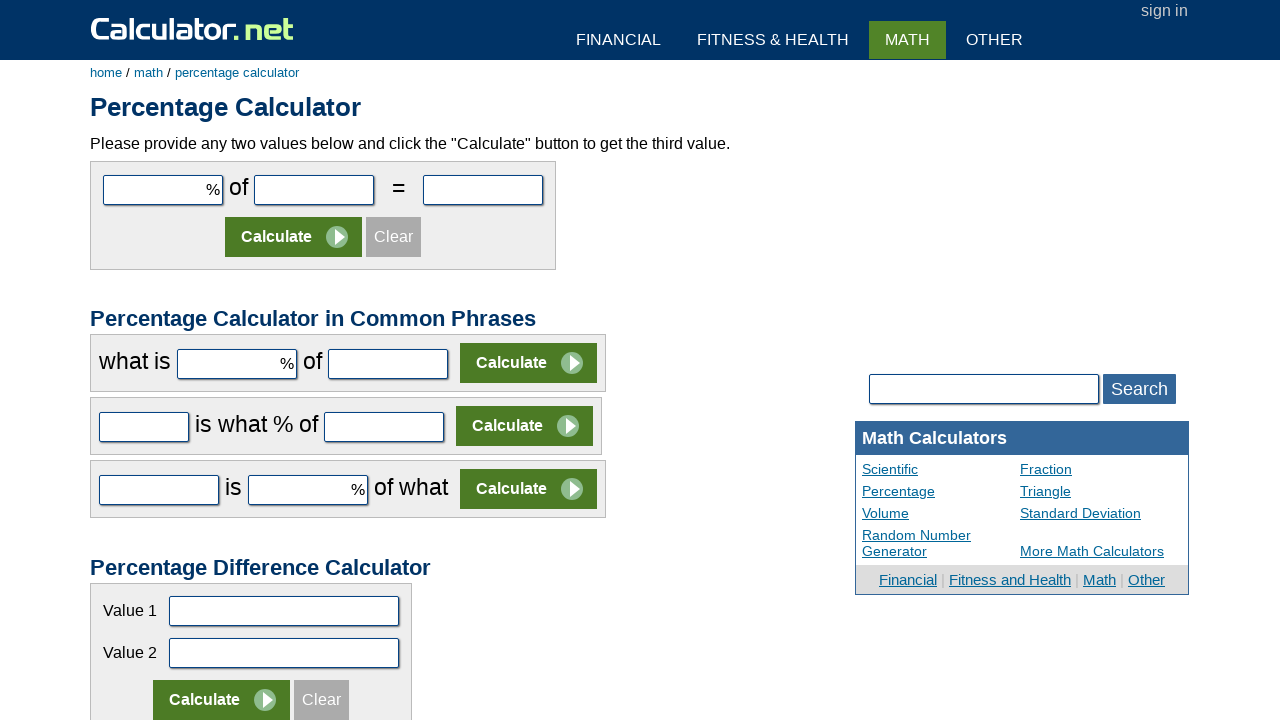

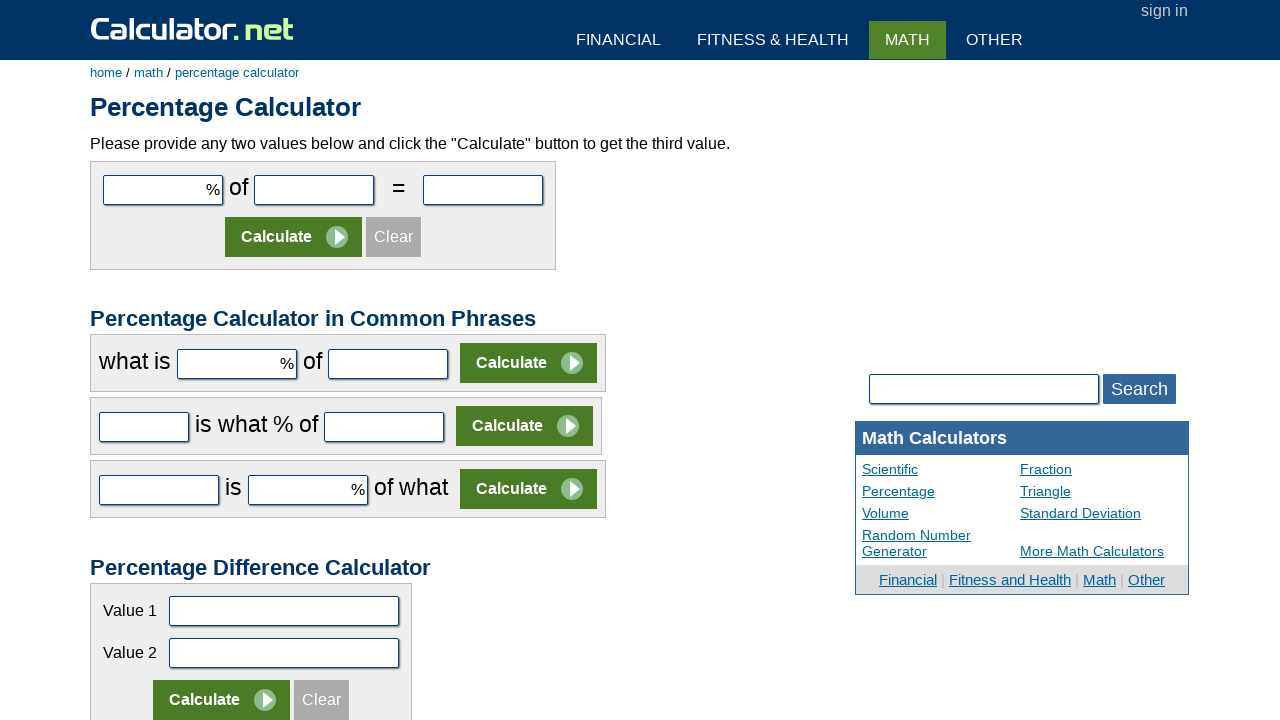